Tests demo page by verifying elements, typing into textarea, and clicking button to change text color

Starting URL: https://seleniumbase.io/demo_page

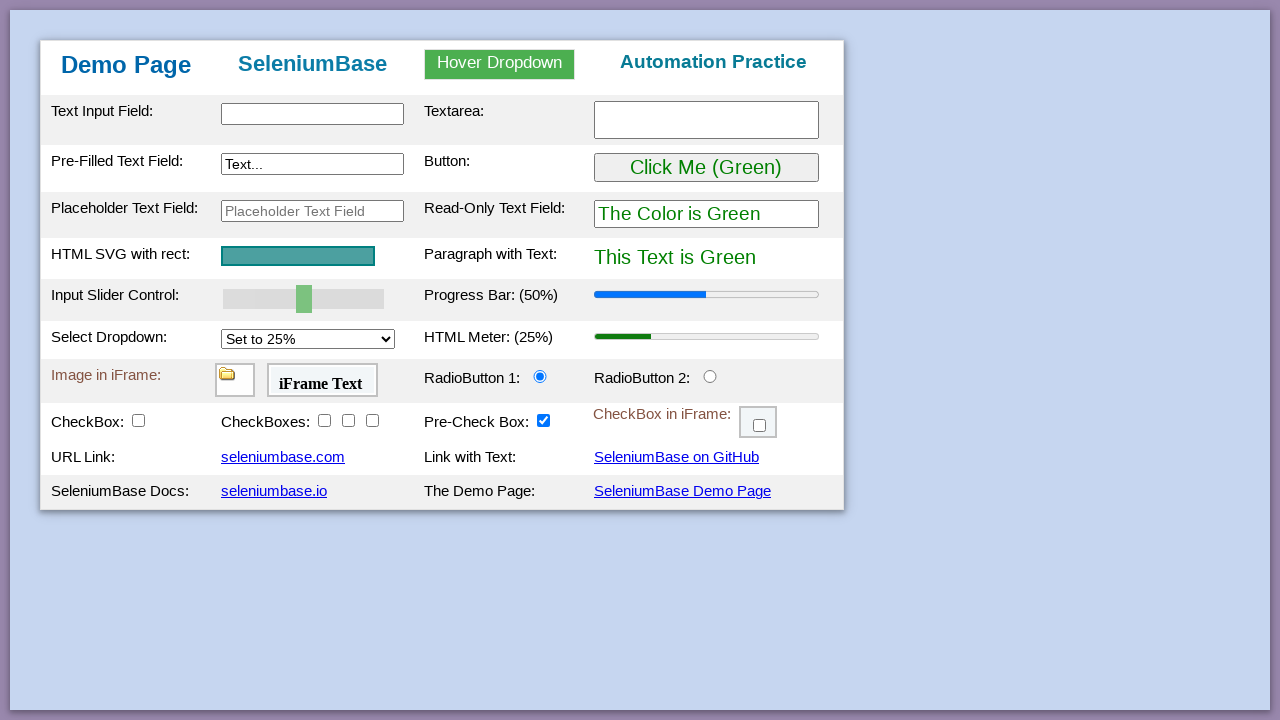

Waited for text input element to load
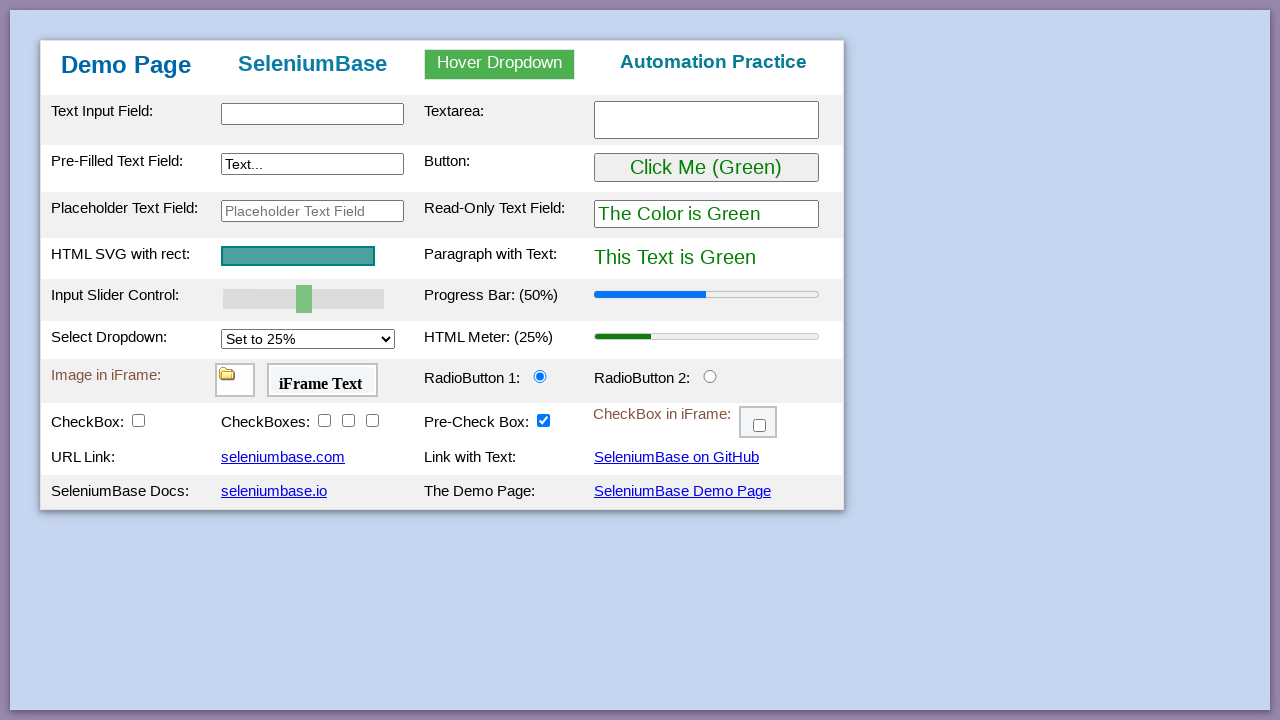

Filled textarea with 'Automated' on #myTextarea
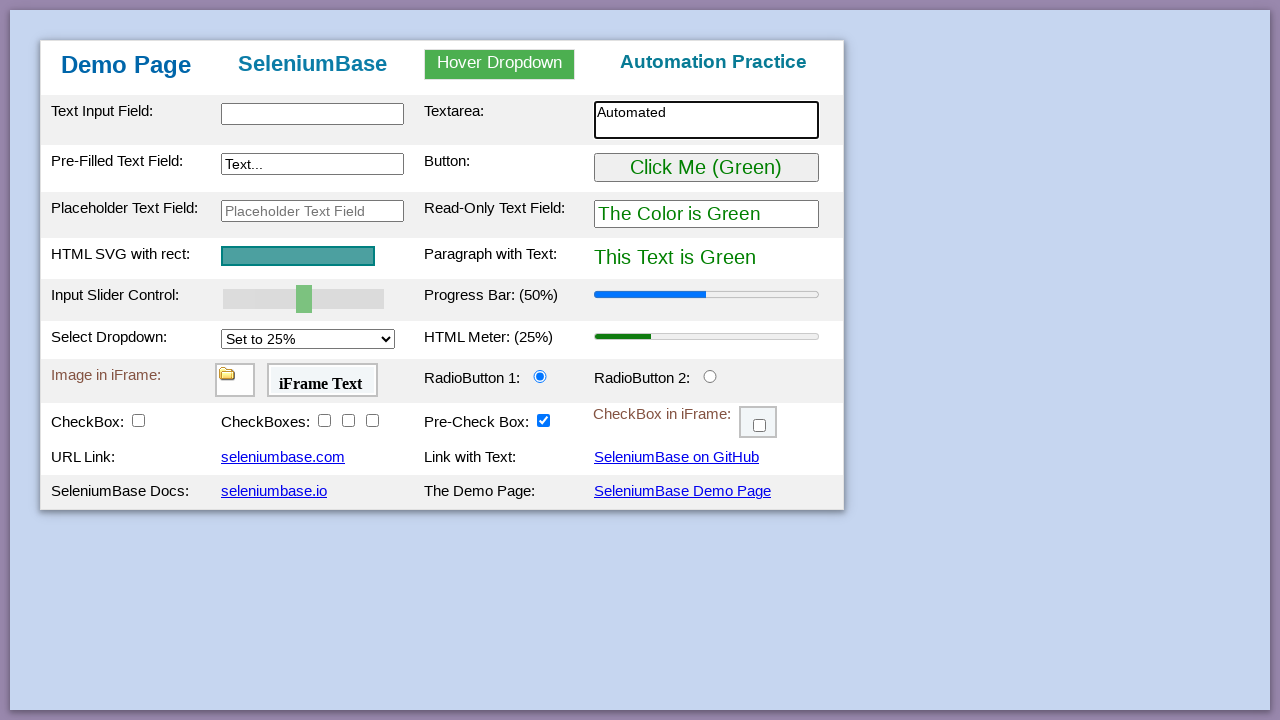

Verified text is green
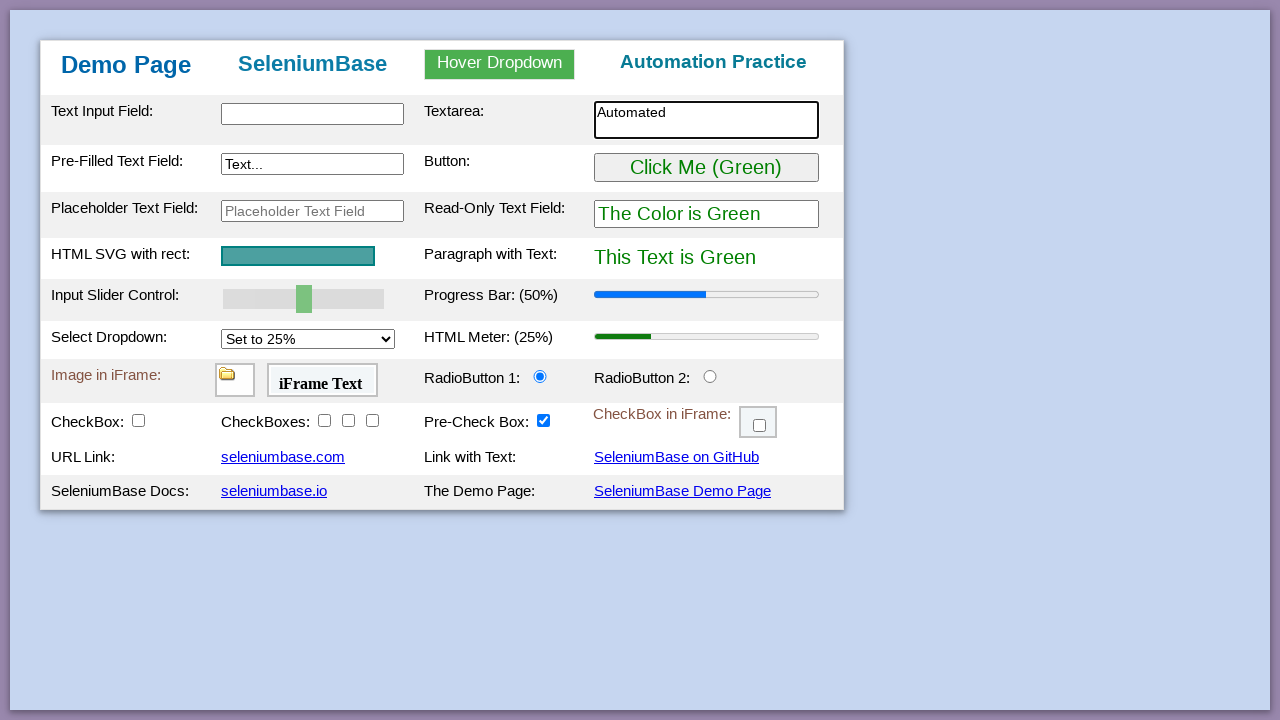

Clicked button to change text color at (706, 168) on #myButton
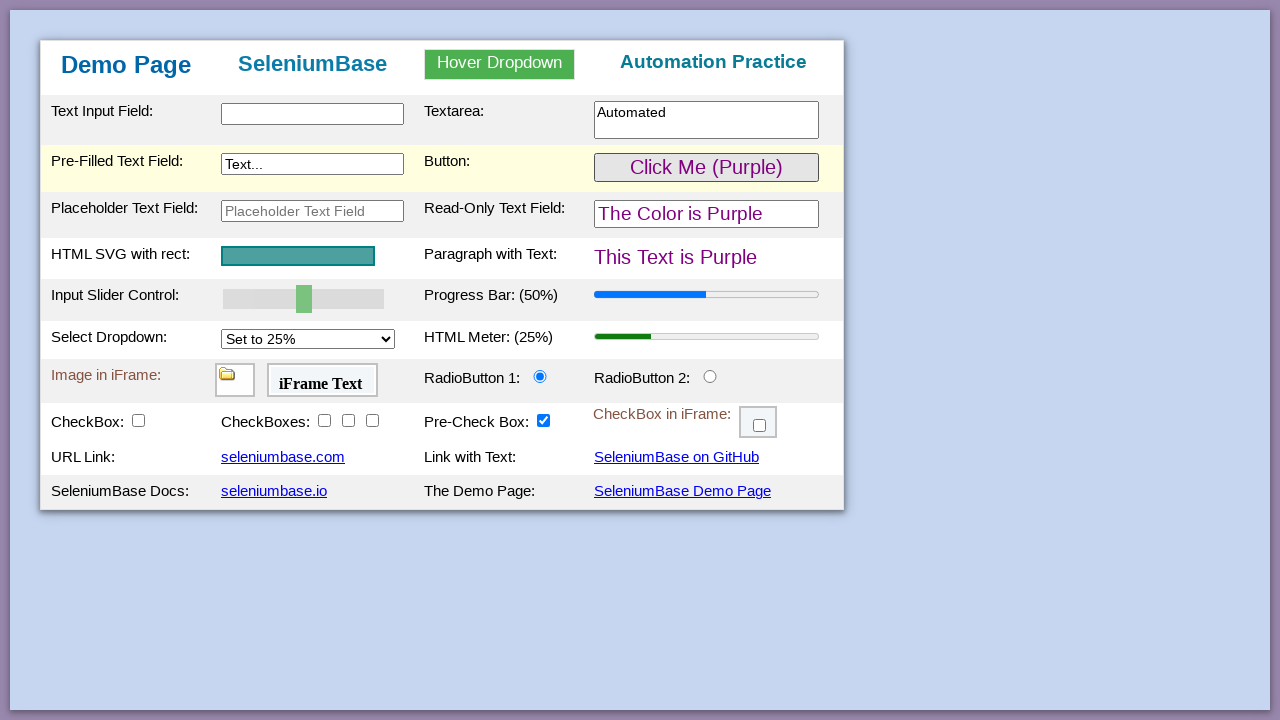

Verified text changed to purple
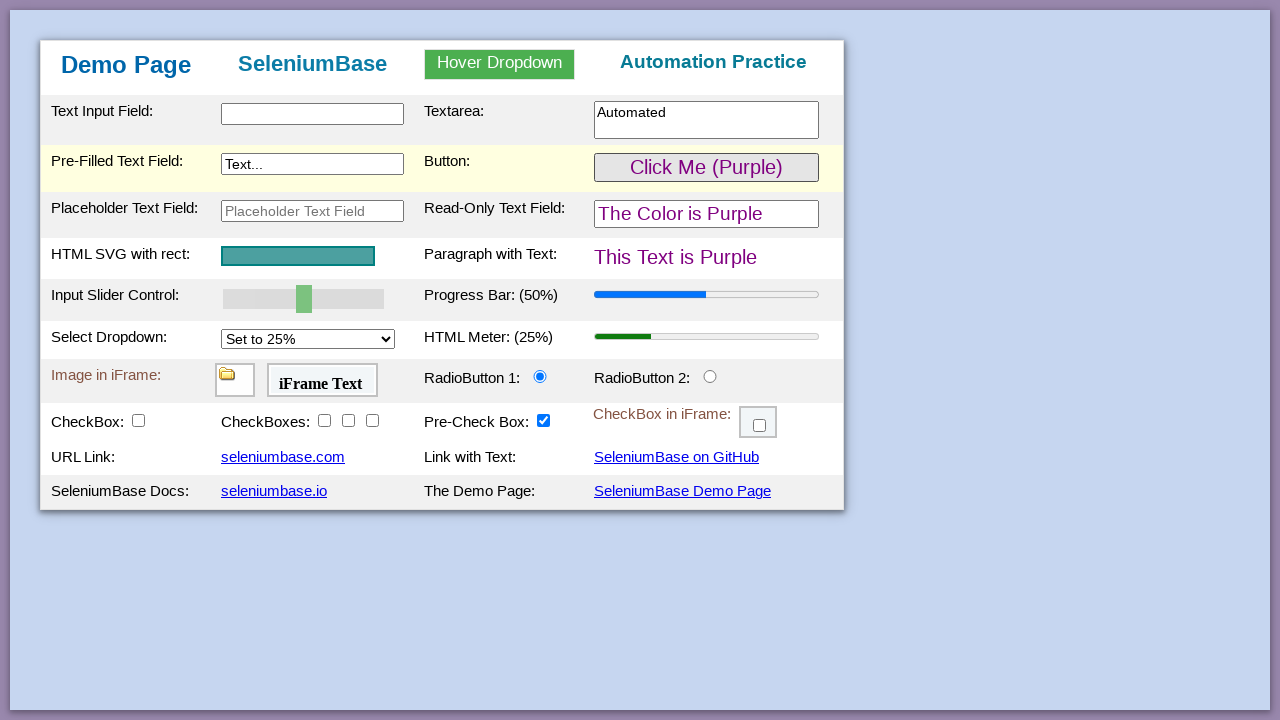

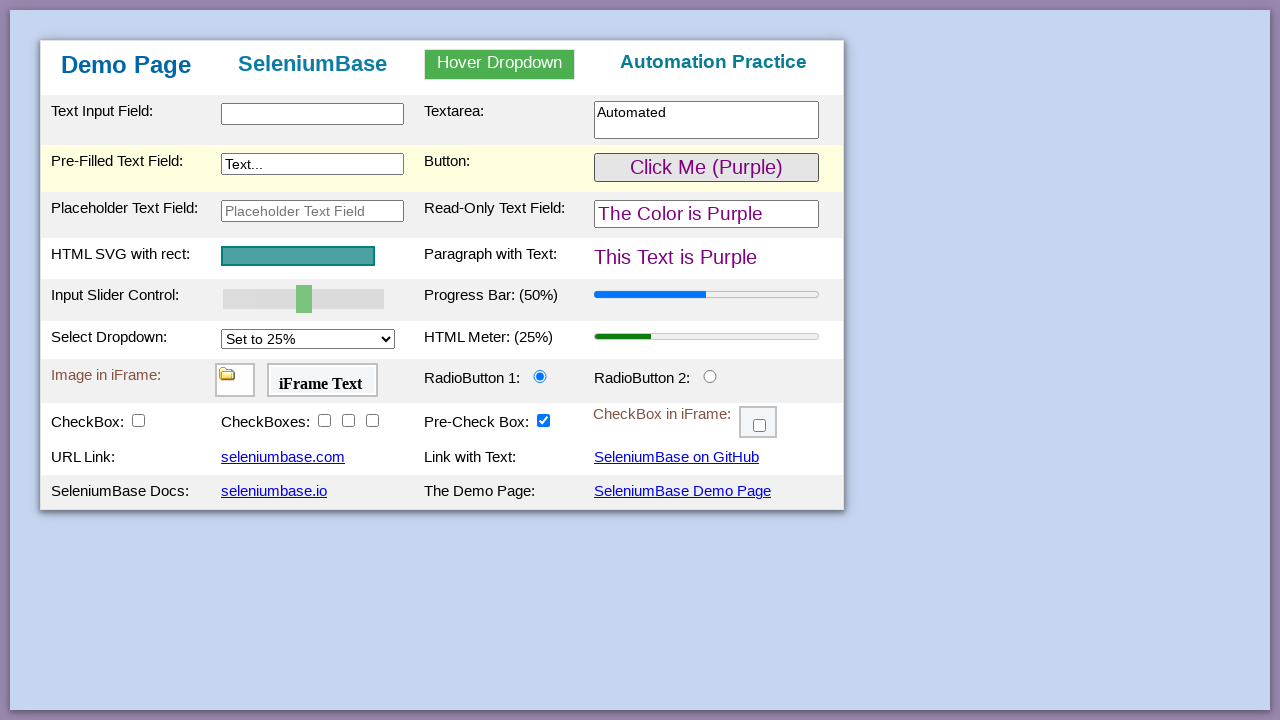